Navigates to an OpenCart demo site and retrieves the href attribute of a MacBook product link to demonstrate implicit wait behavior

Starting URL: https://naveenautomationlabs.com/opencart/

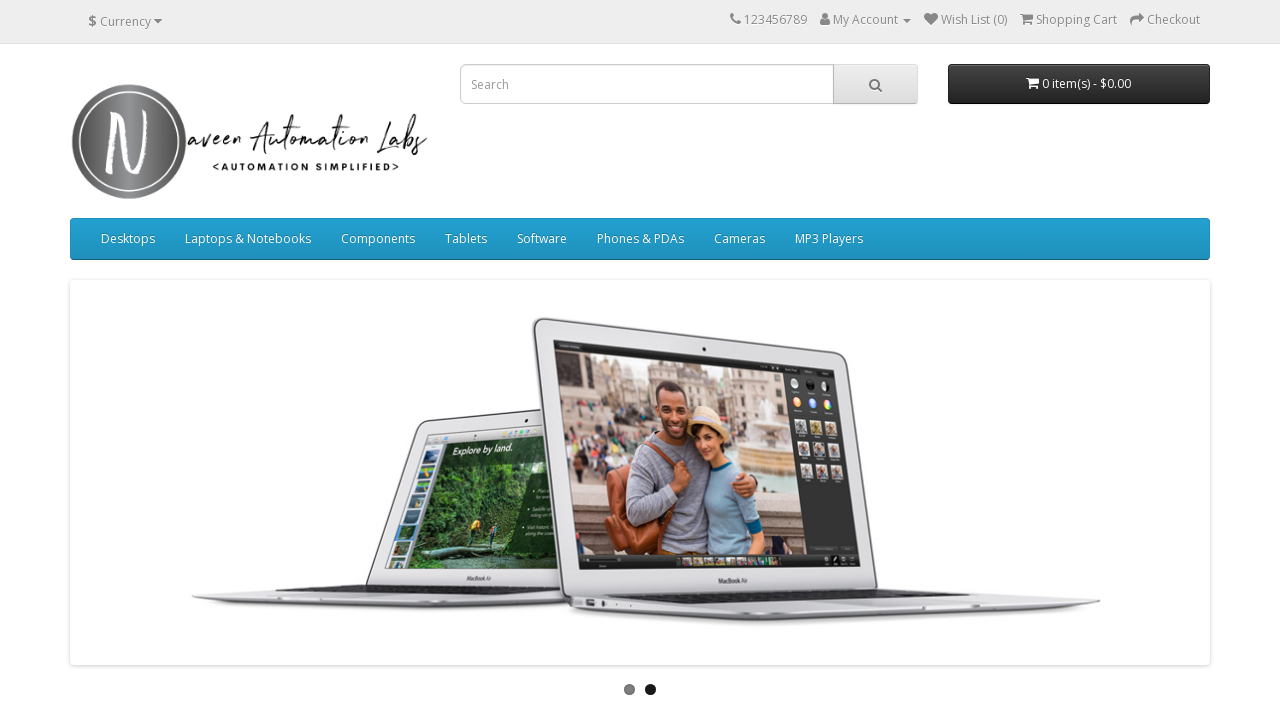

Navigated to OpenCart demo site
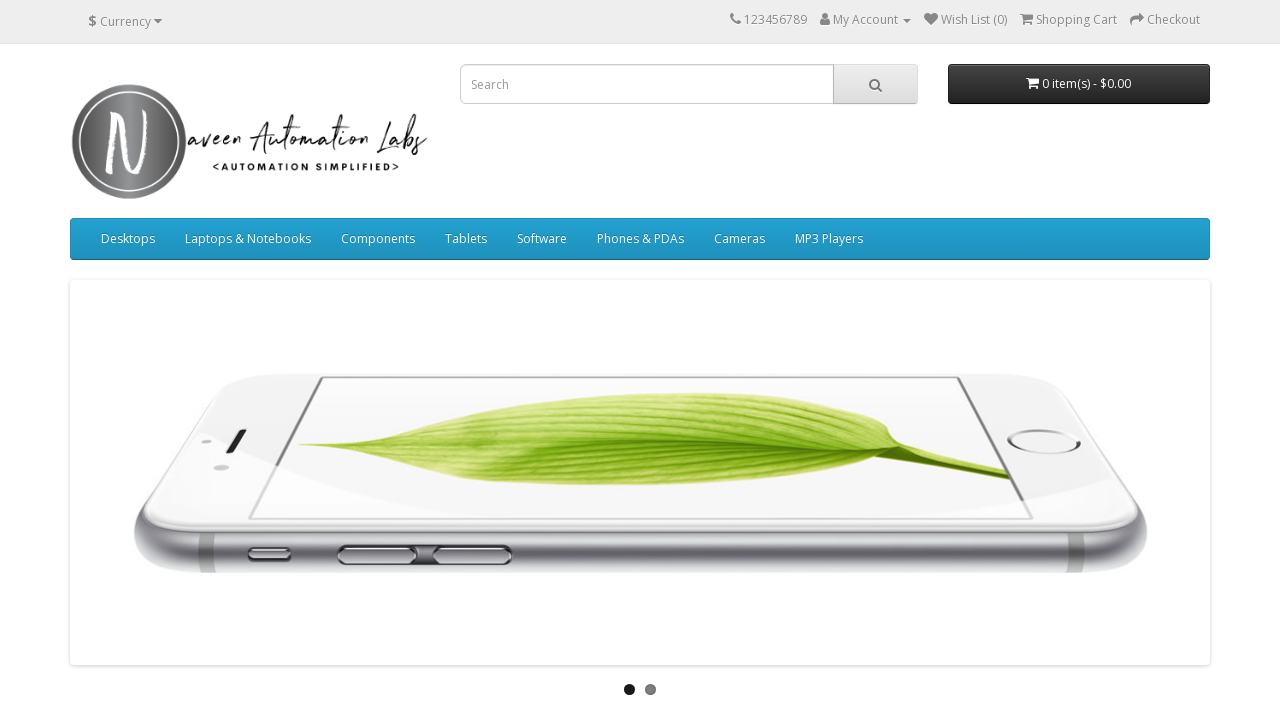

Located MacBook product link element
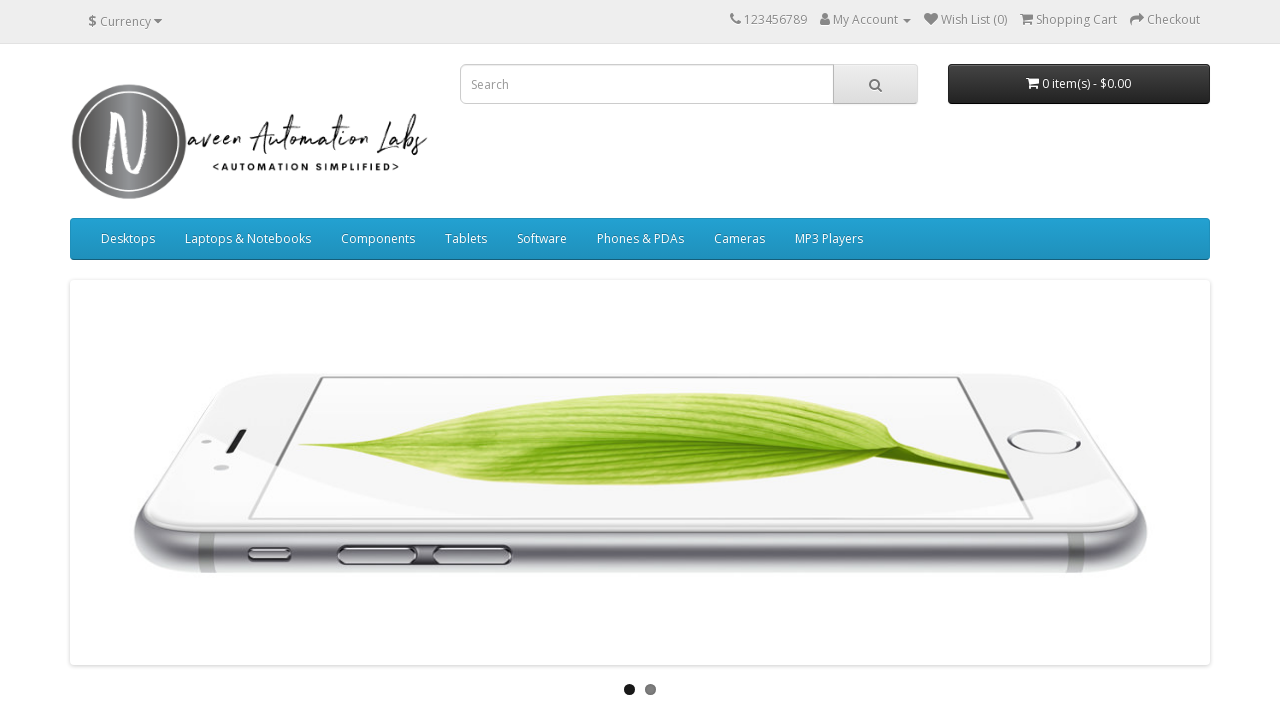

Retrieved href attribute from MacBook link
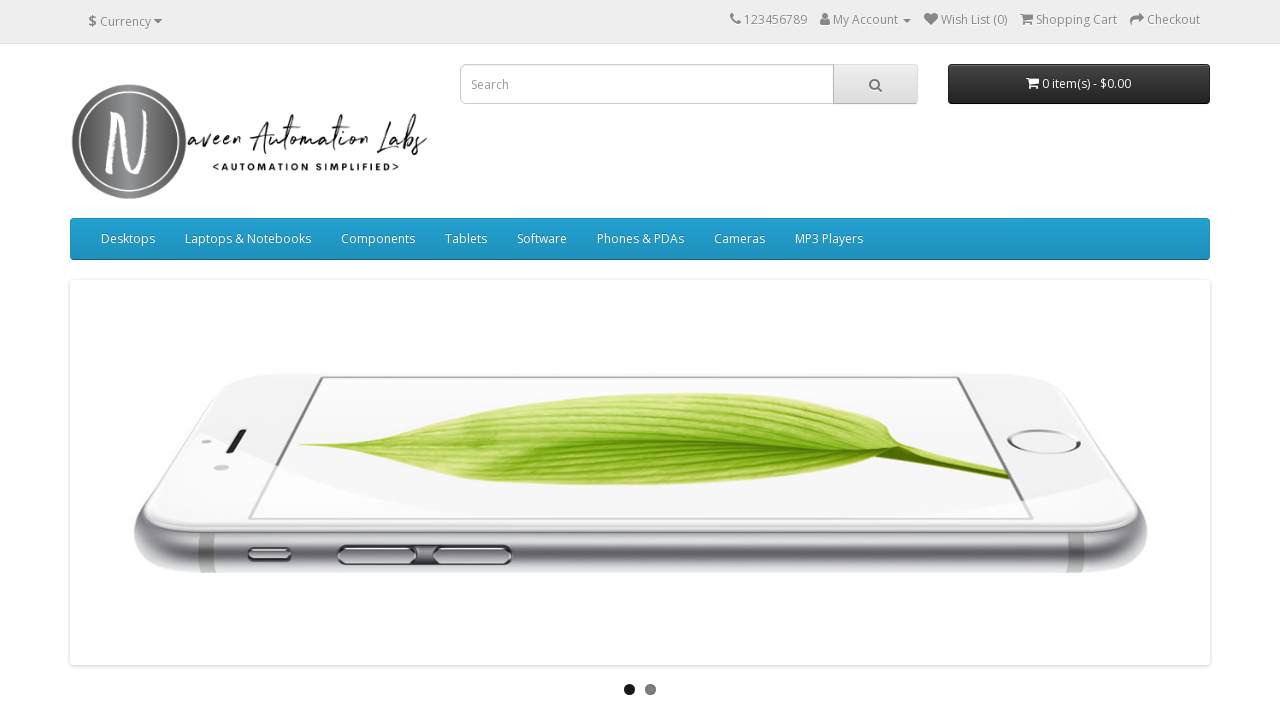

Printed href value: https://naveenautomationlabs.com/opencart/index.php?route=product/product&product_id=43
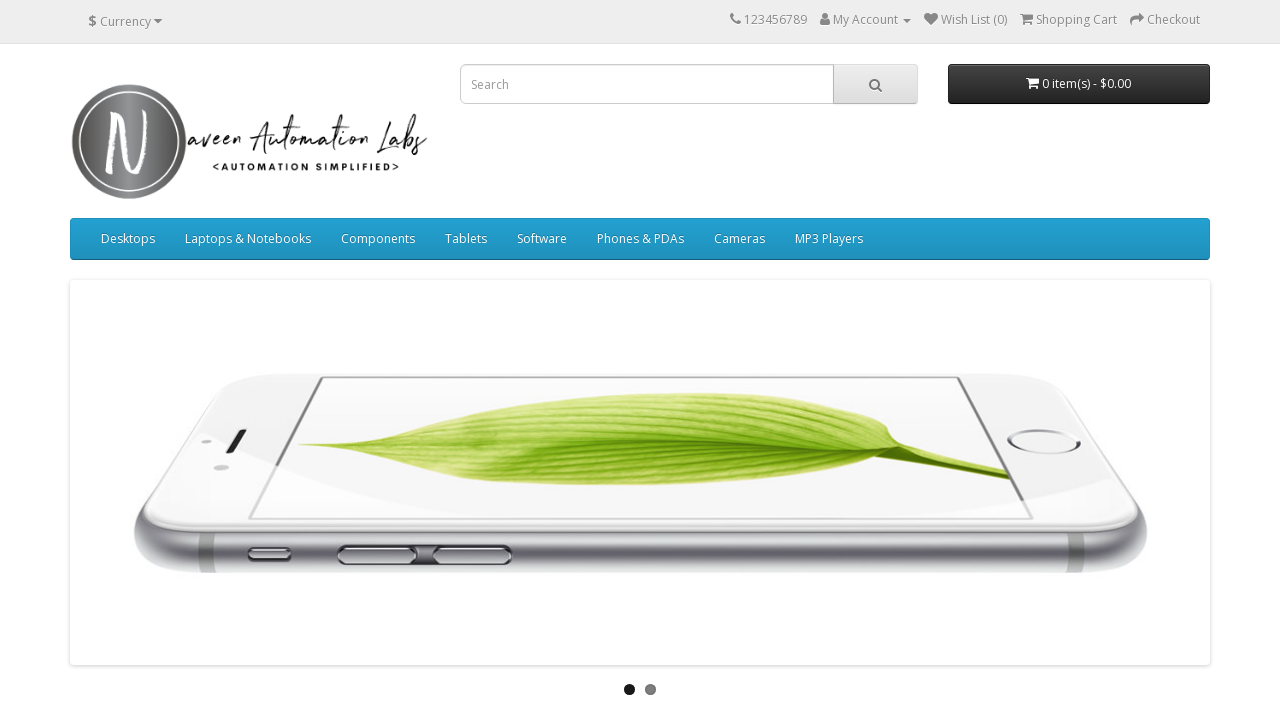

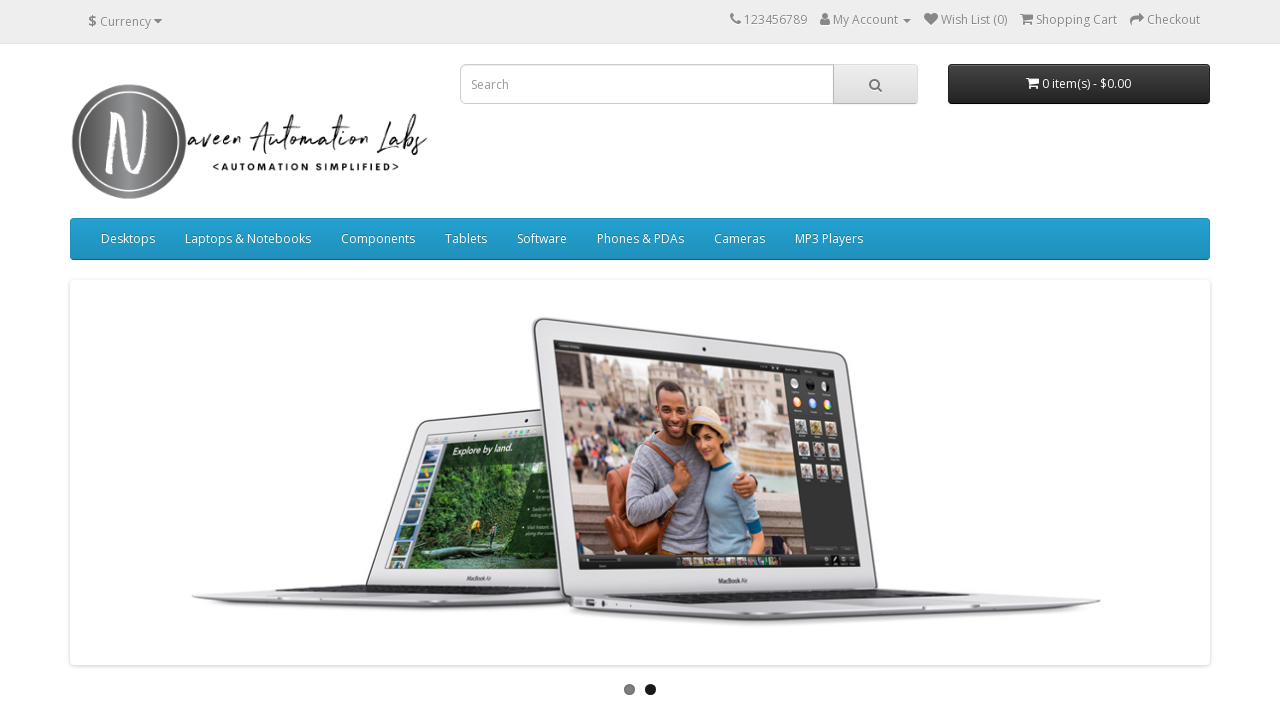